Tests dropdown selection functionality by selecting options using different methods (by index, value, and visible text)

Starting URL: https://www.tutorialspoint.com/selenium/practice/selenium_automation_practice.php

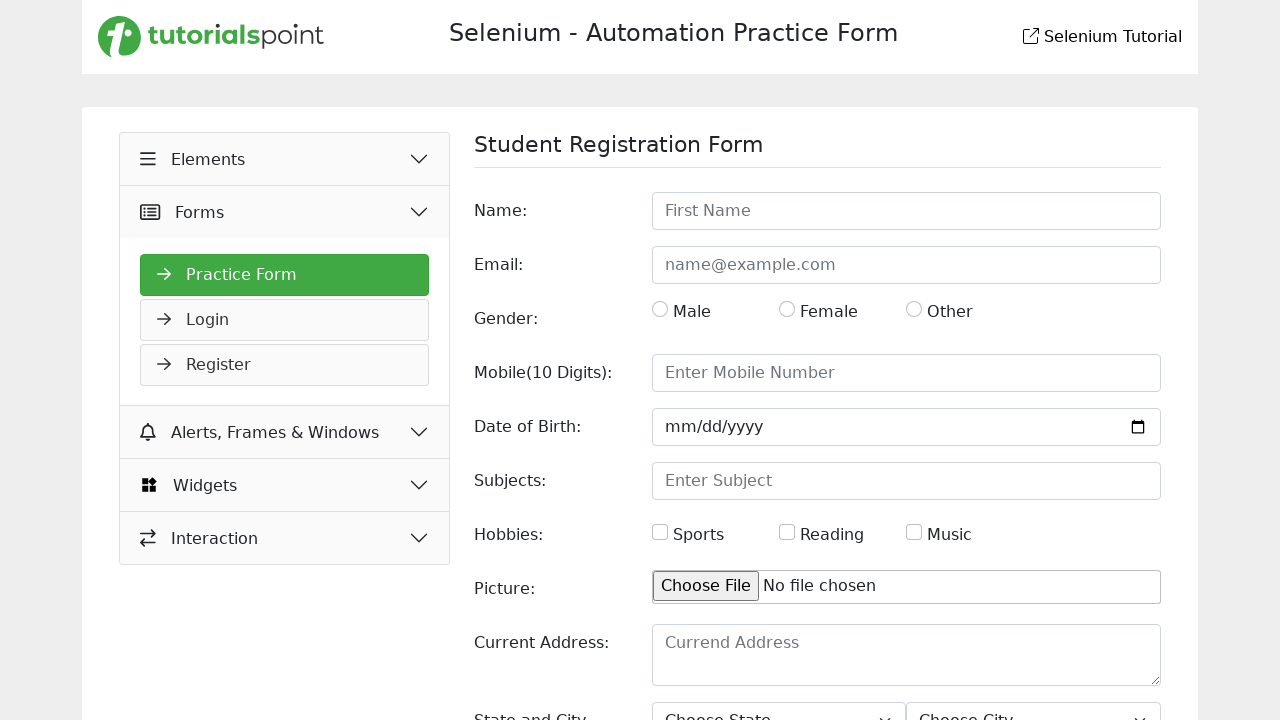

Selected 3rd option in state dropdown by index on #state
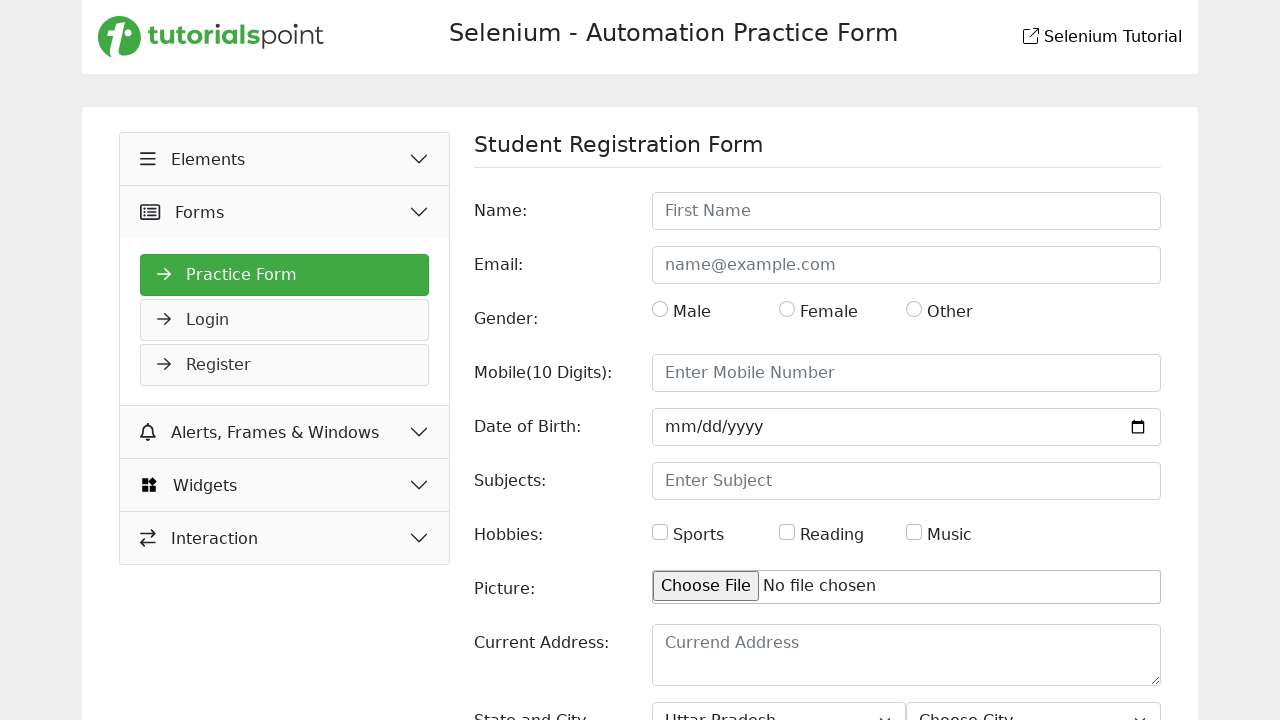

Selected 'Rajasthan' option in state dropdown by value on #state
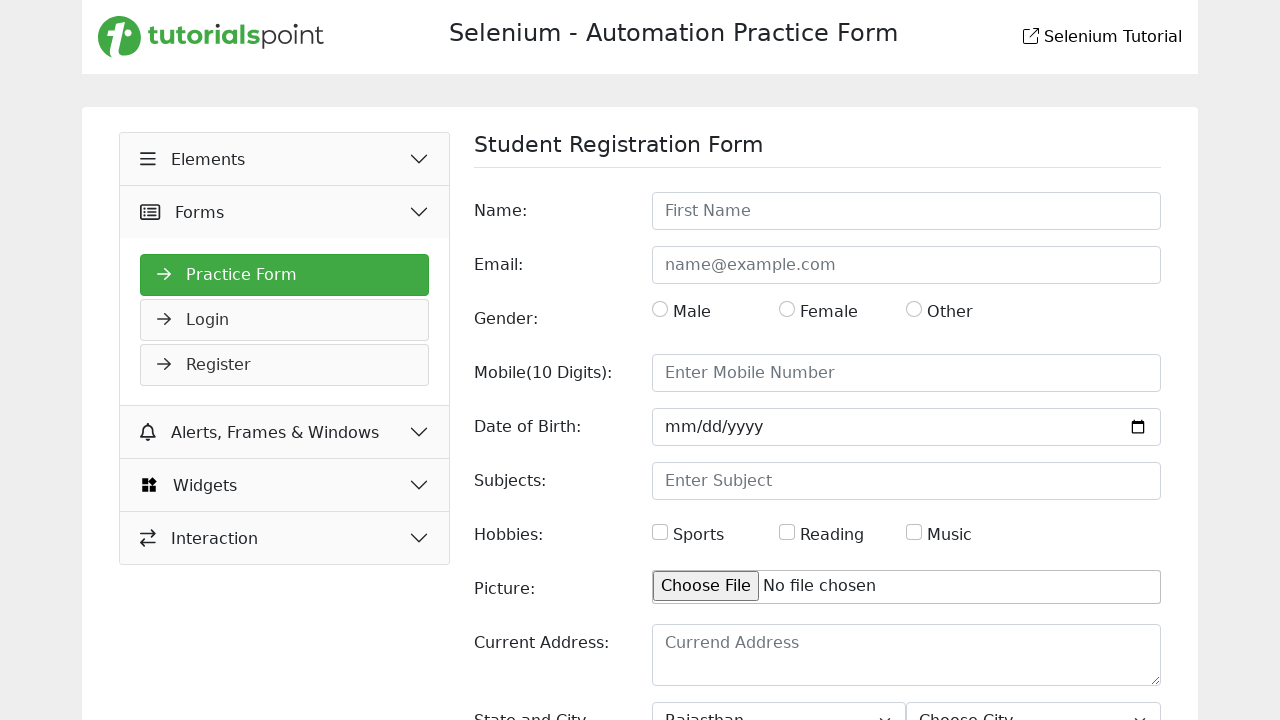

Selected 'NCR' option in state dropdown by visible text on #state
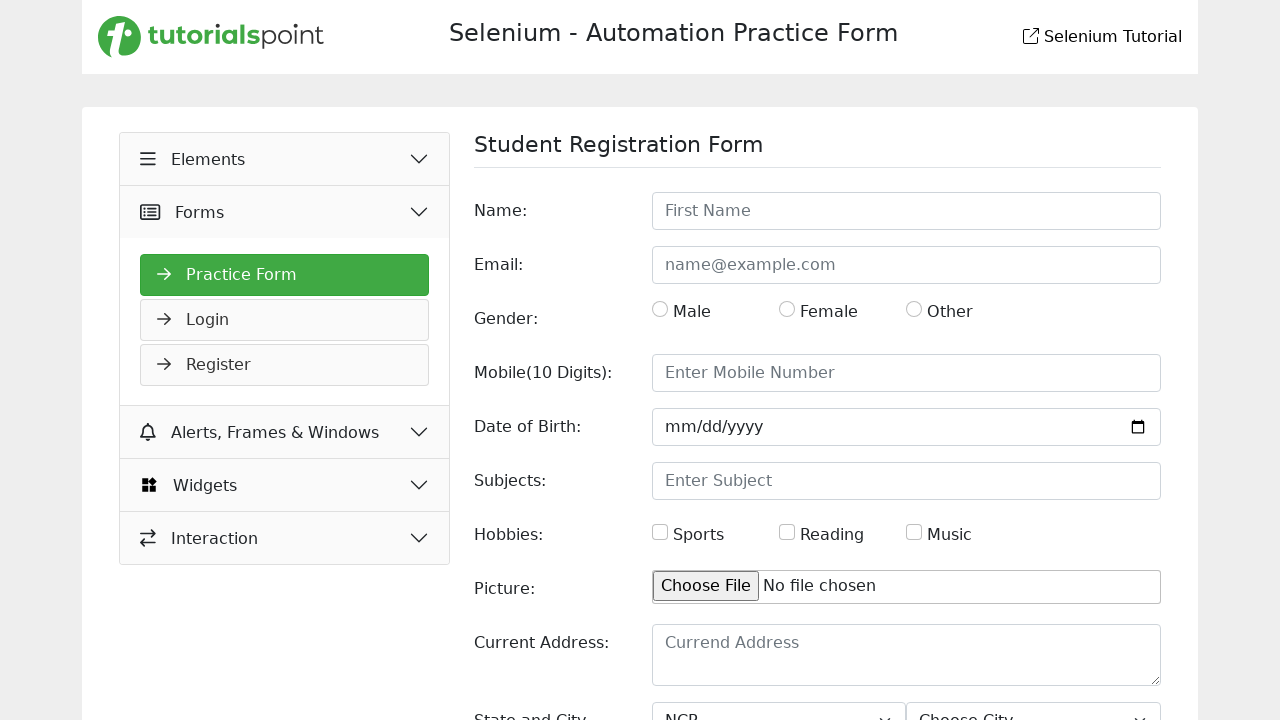

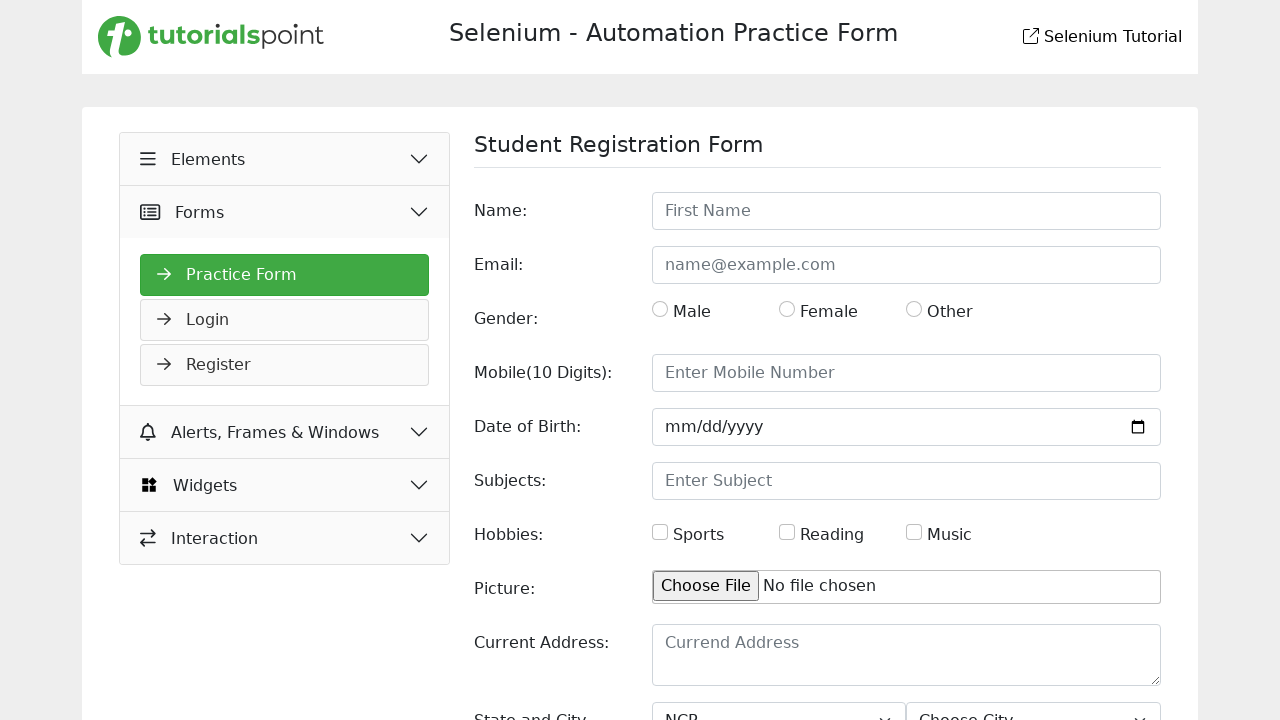